Tests right-click (context click) functionality on an image element to trigger a popup menu

Starting URL: http://deluxe-menu.com/popup-mode-sample.html

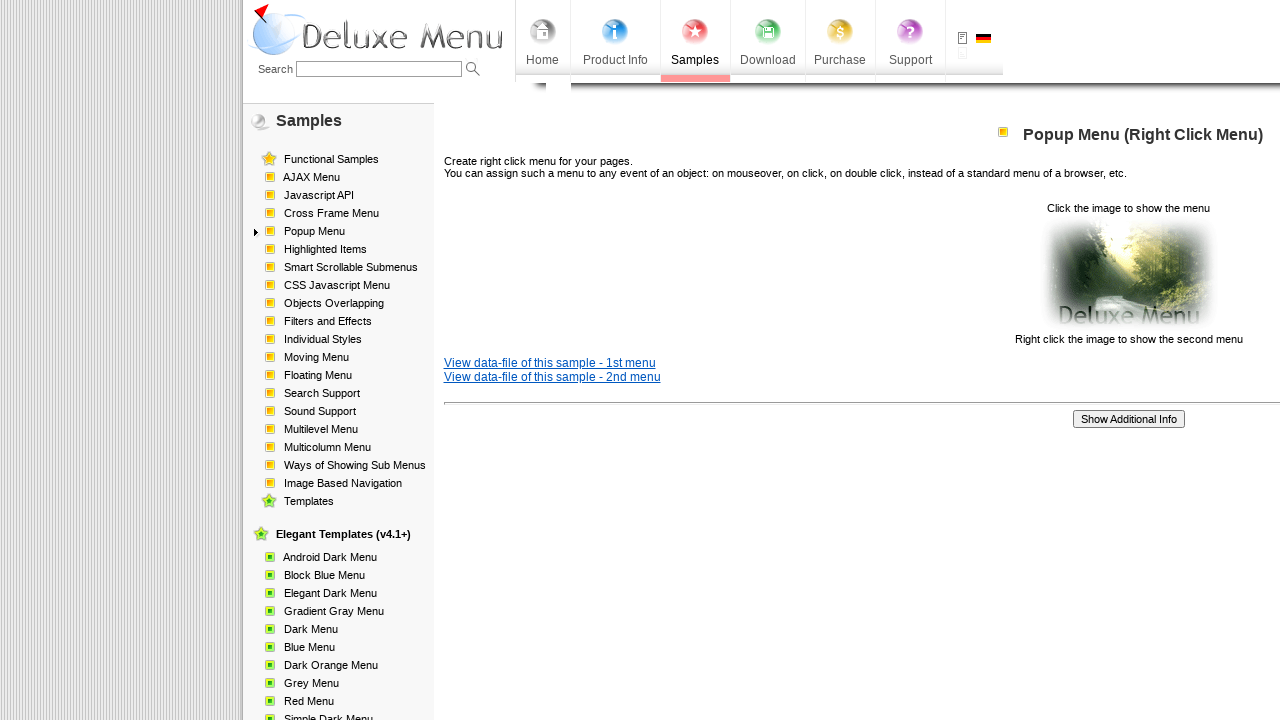

Located image element using XPath
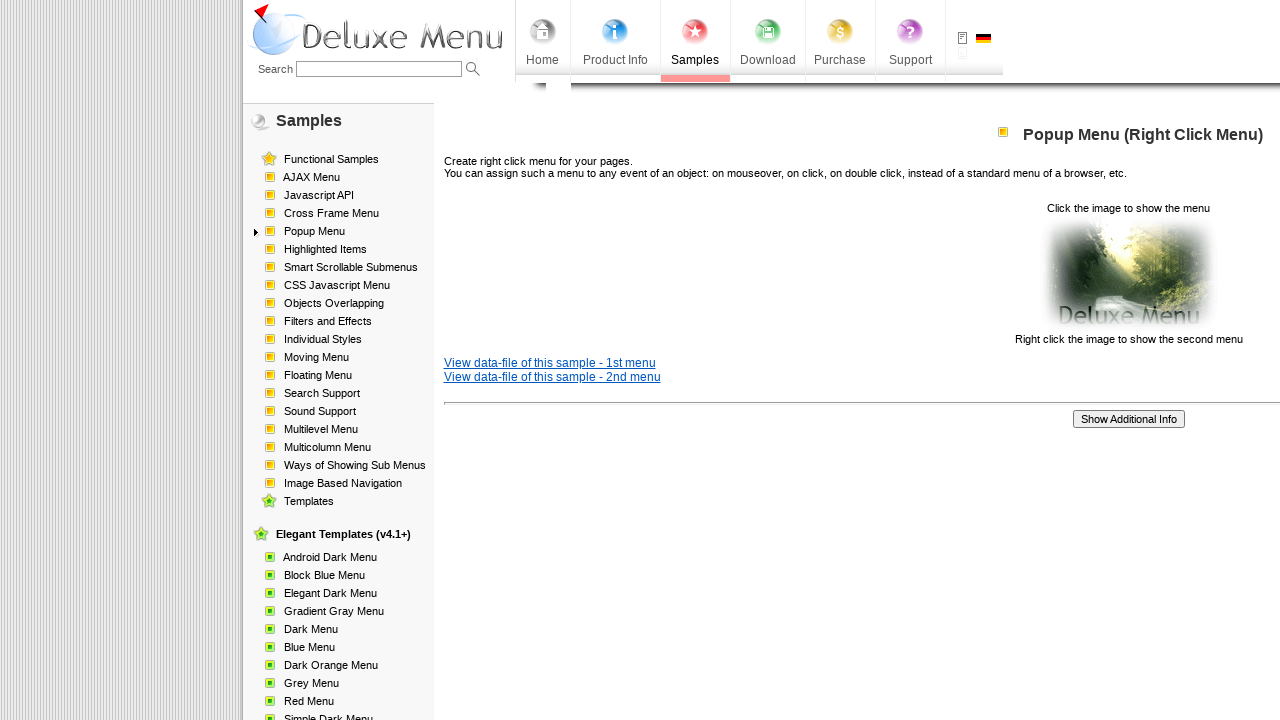

Image element became visible
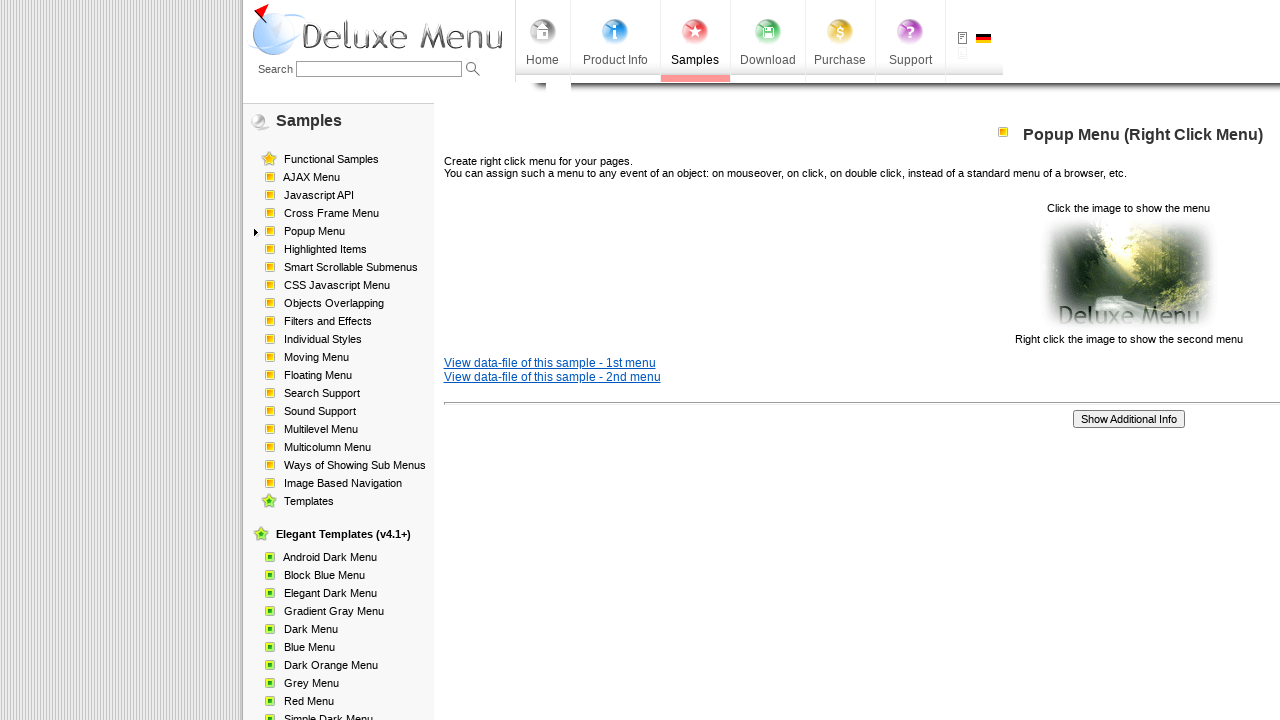

Right-clicked on image to trigger context menu at (1128, 274) on xpath=/html/body/div/table/tbody/tr/td[2]/div[2]/table[1]/tbody/tr/td[3]/p[2]/im
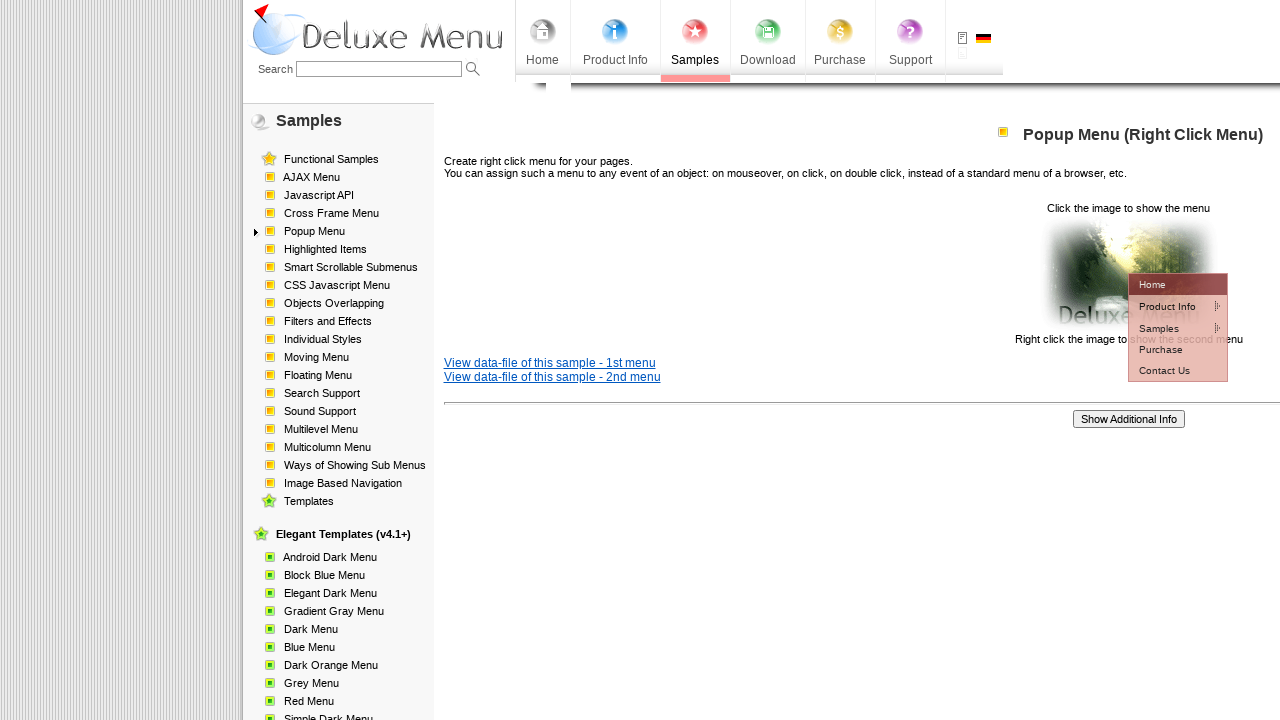

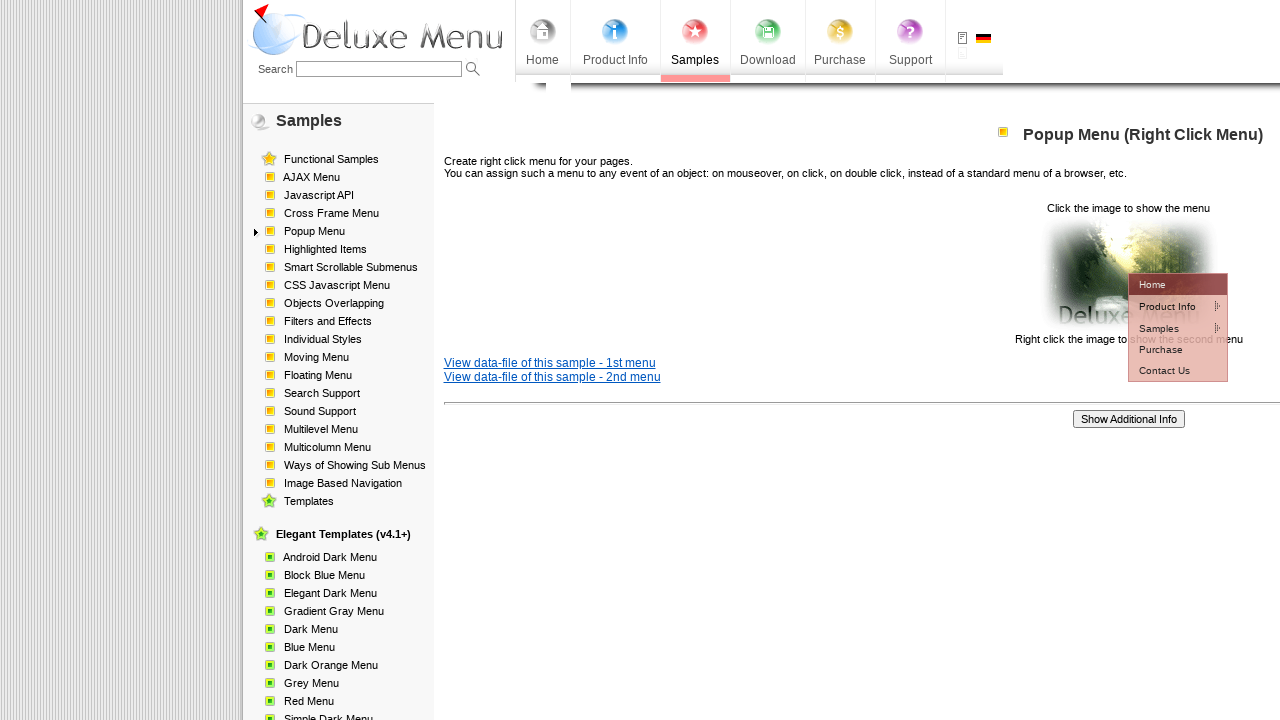